Searches for a product by entering a query in the search field and pressing Enter, then verifies the result is displayed

Starting URL: http://opencart.abstracta.us/

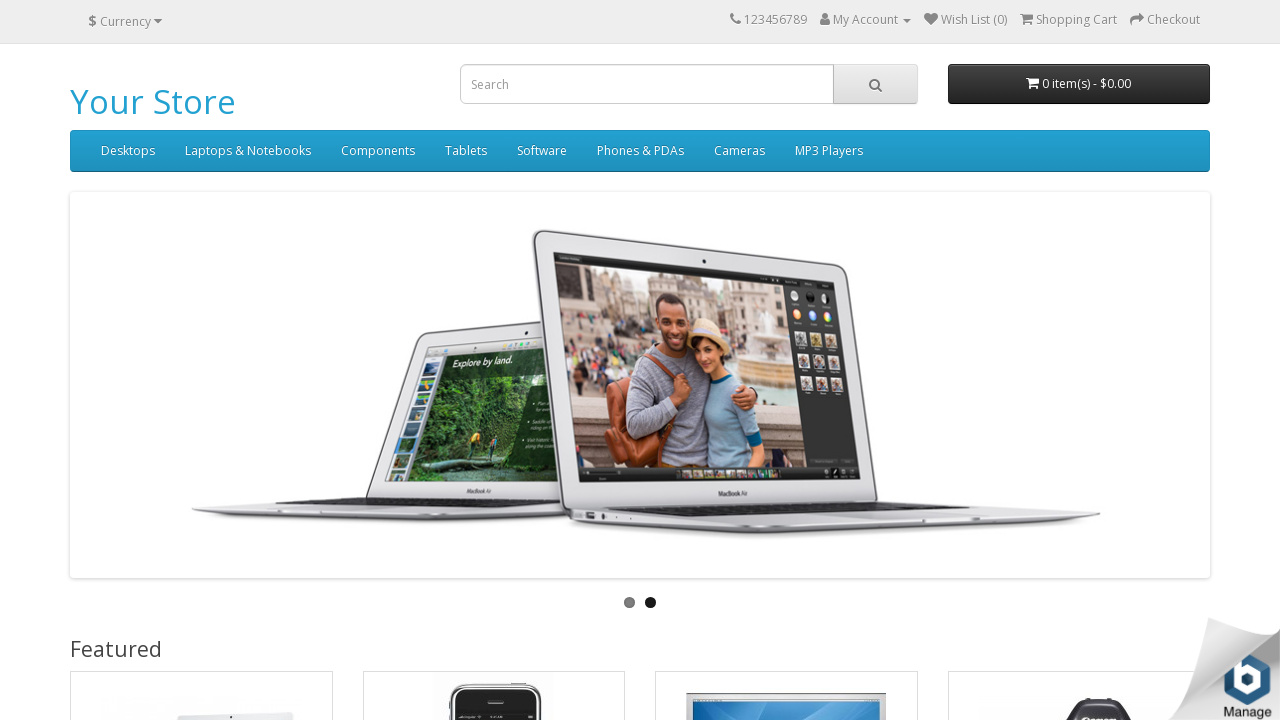

Filled search field with 'Macbook Air' on xpath=//*[@id='search']/input
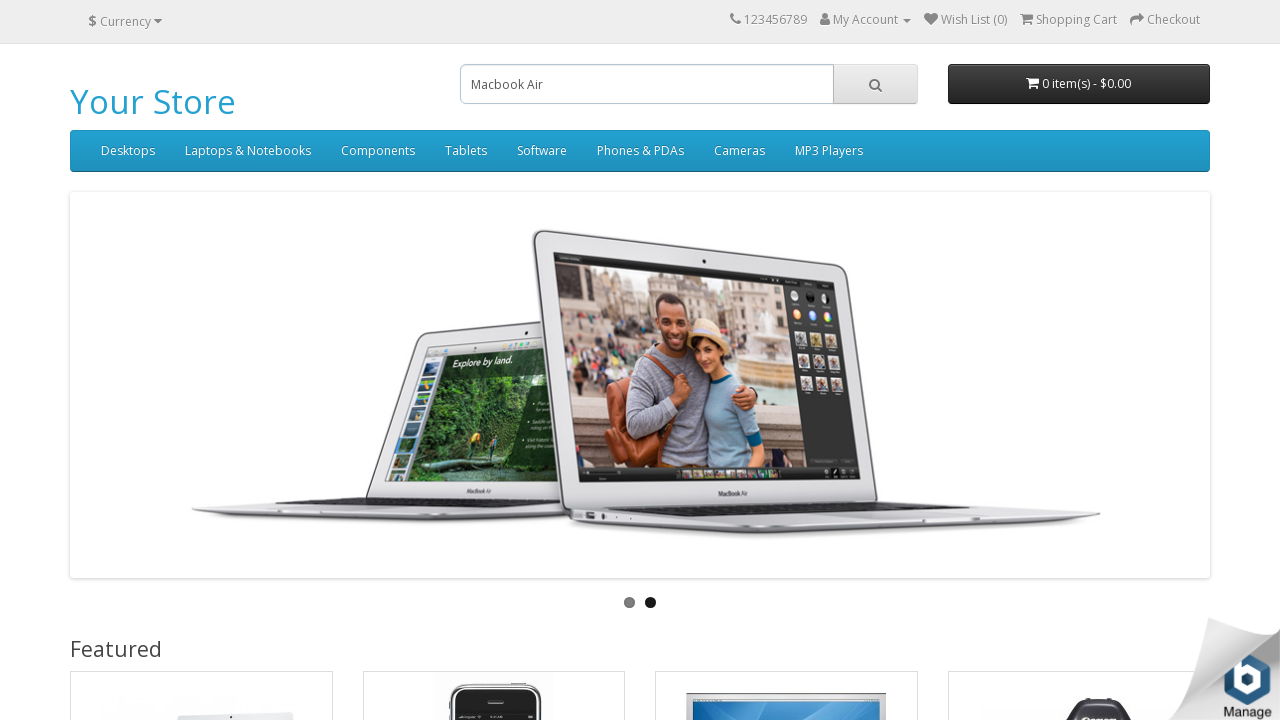

Pressed Enter to search for product on xpath=//*[@id='search']/input
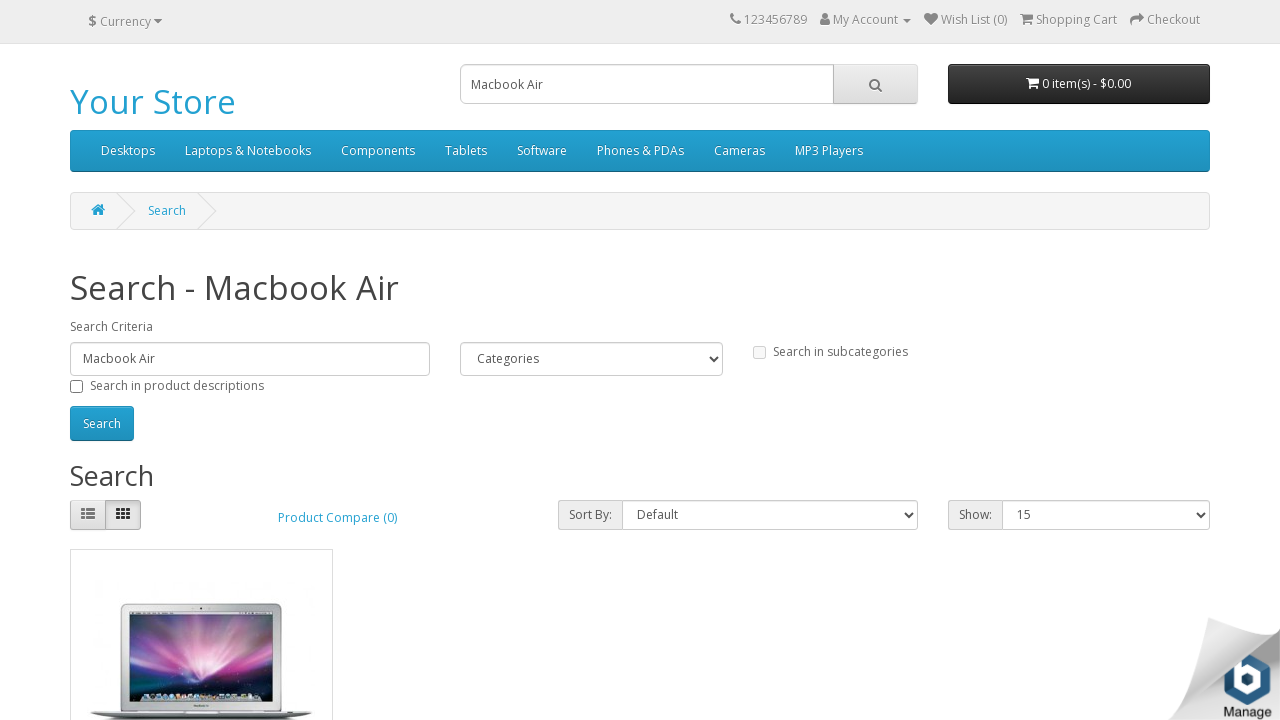

Search result image loaded
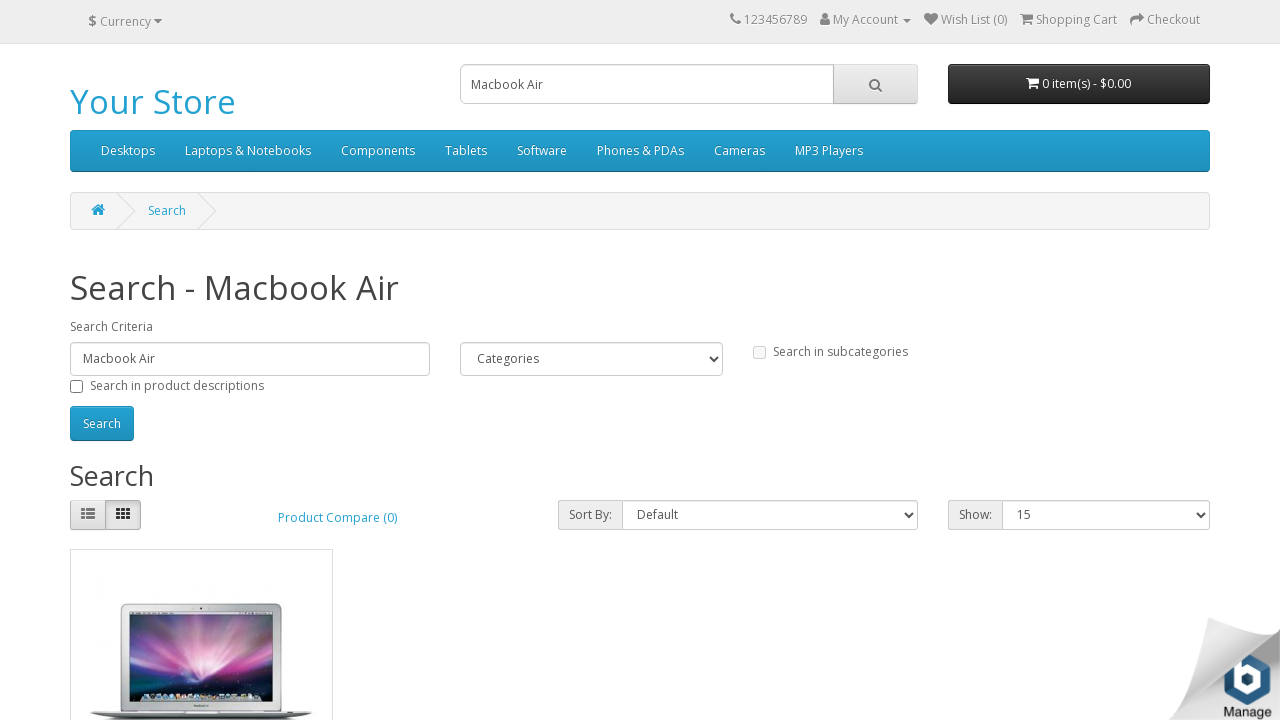

Verified that search result is visible
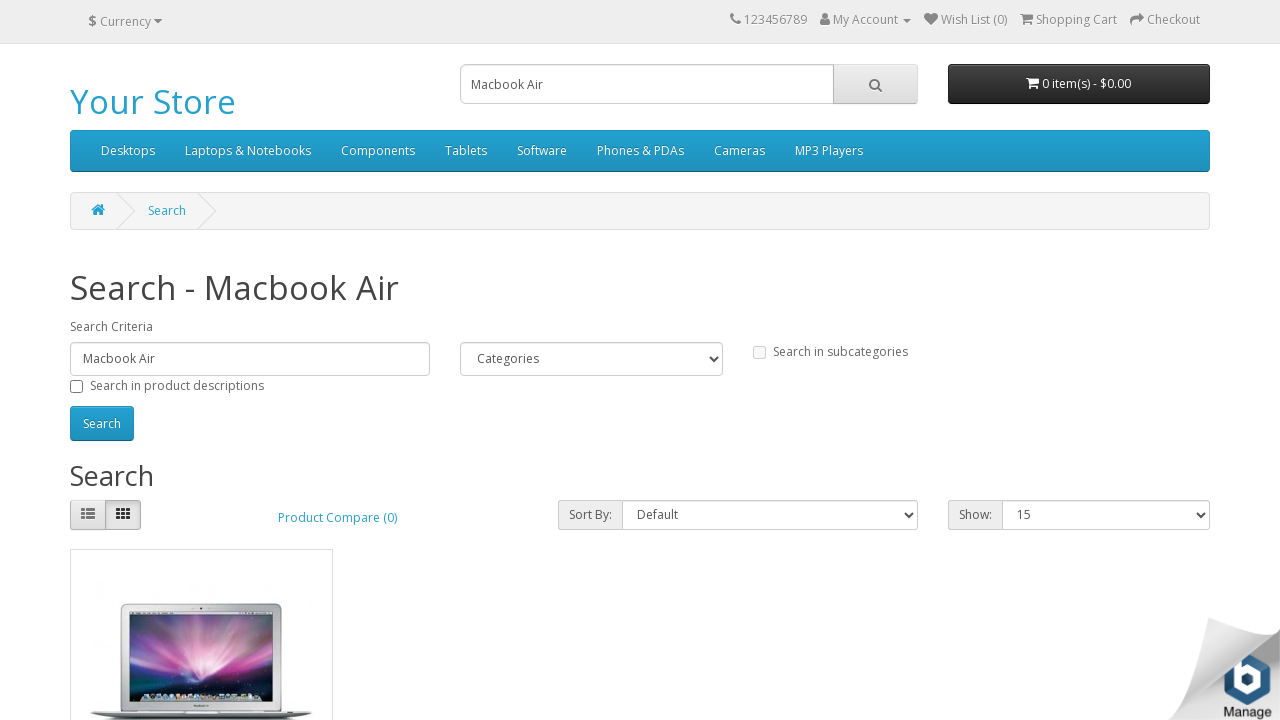

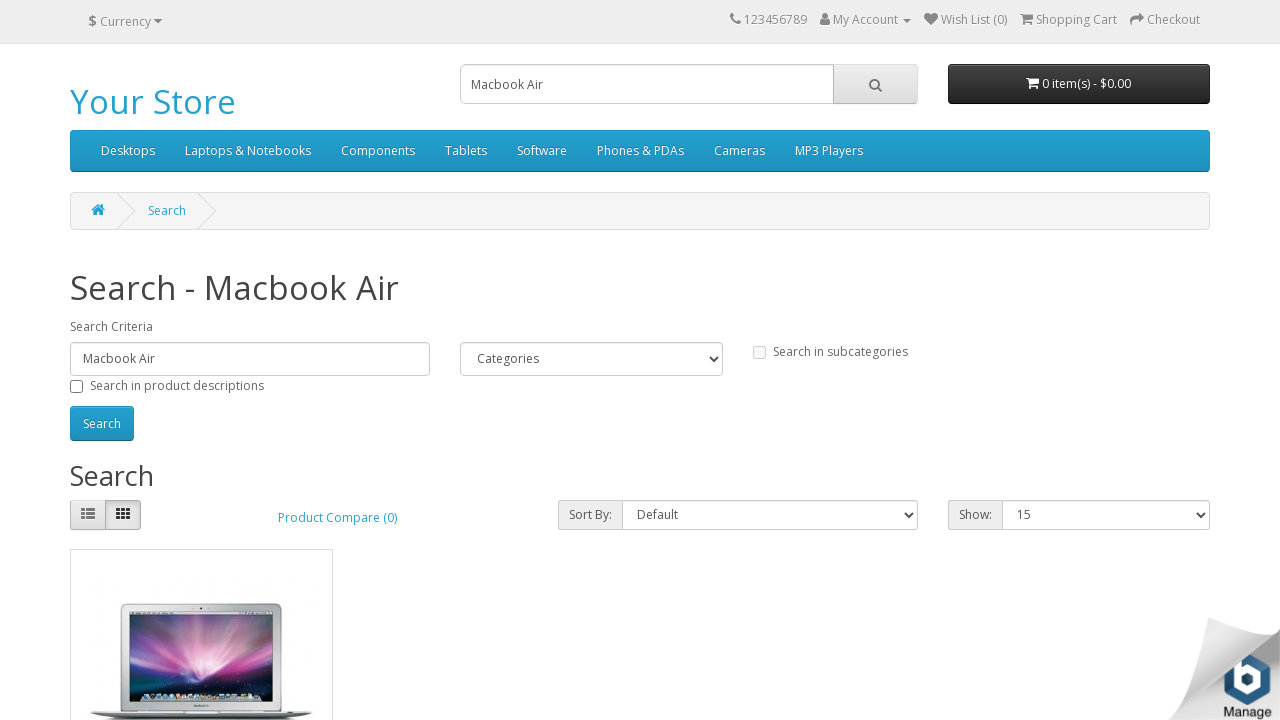